Tests that clicking the 'Sign up' link opens a signup modal with the correct title

Starting URL: https://www.demoblaze.com

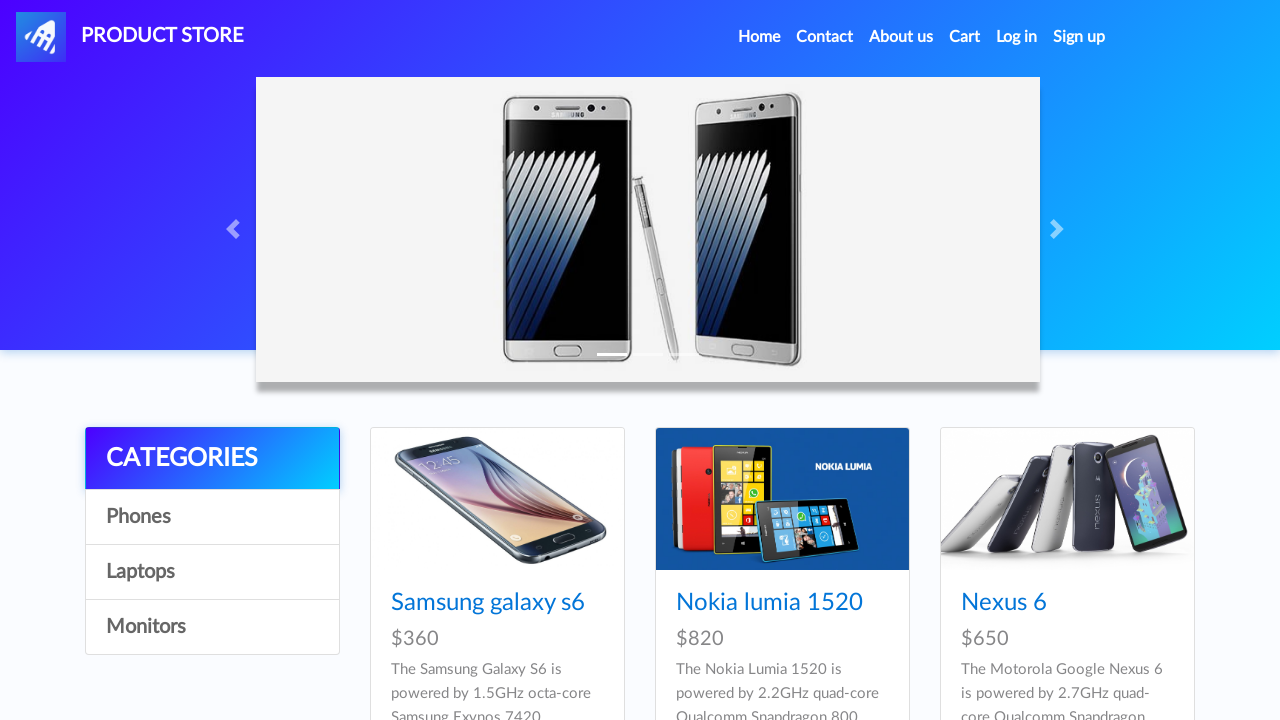

Clicked Sign up link in header at (1079, 37) on a[data-target='#signInModal']
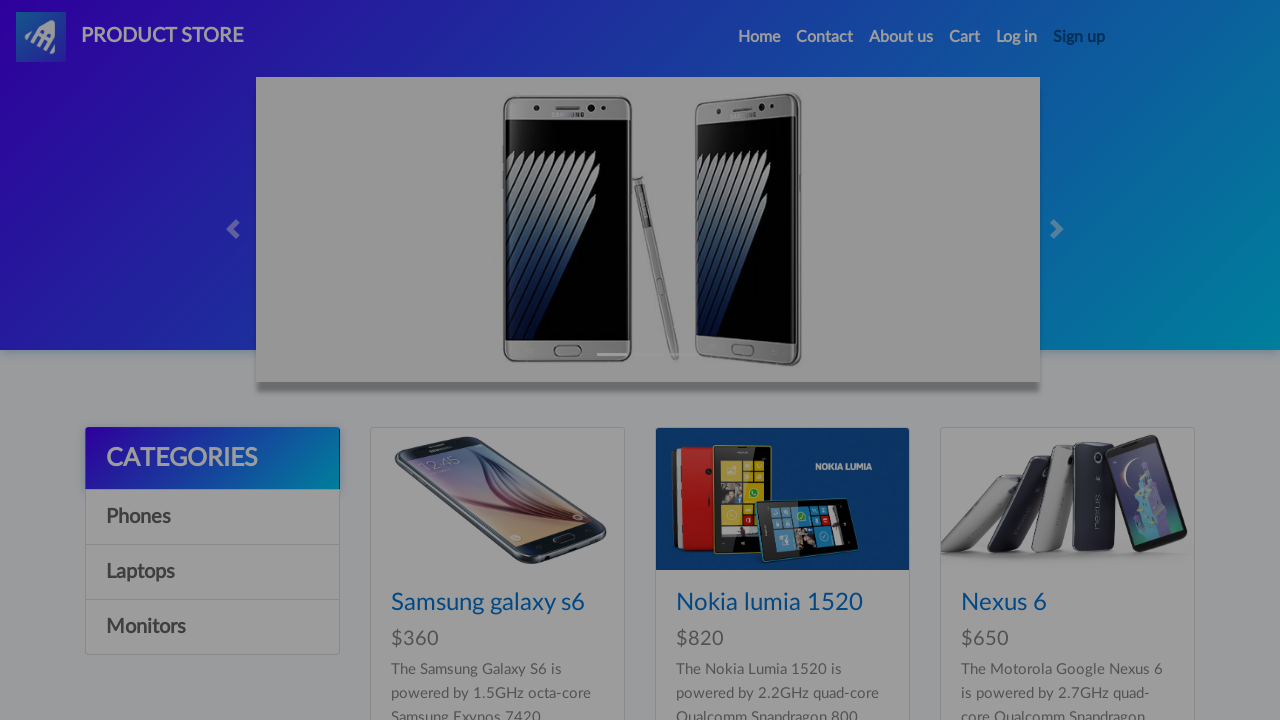

Sign up modal with title loaded and became visible
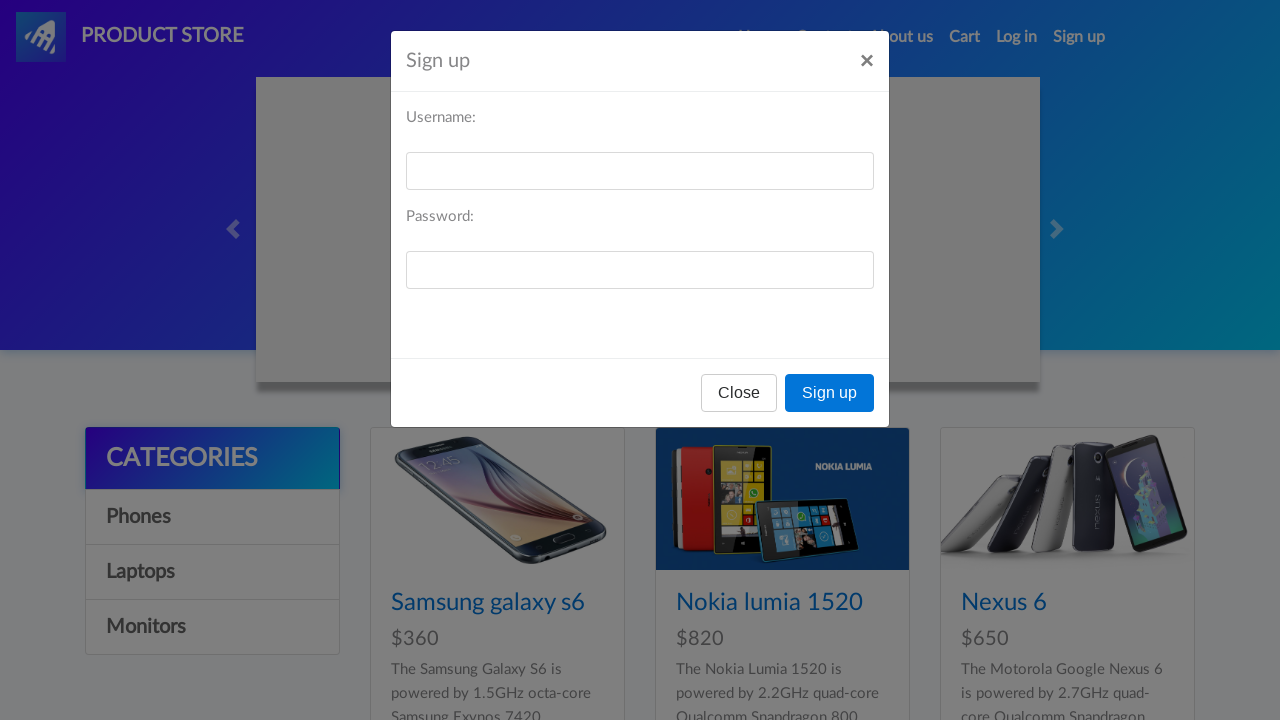

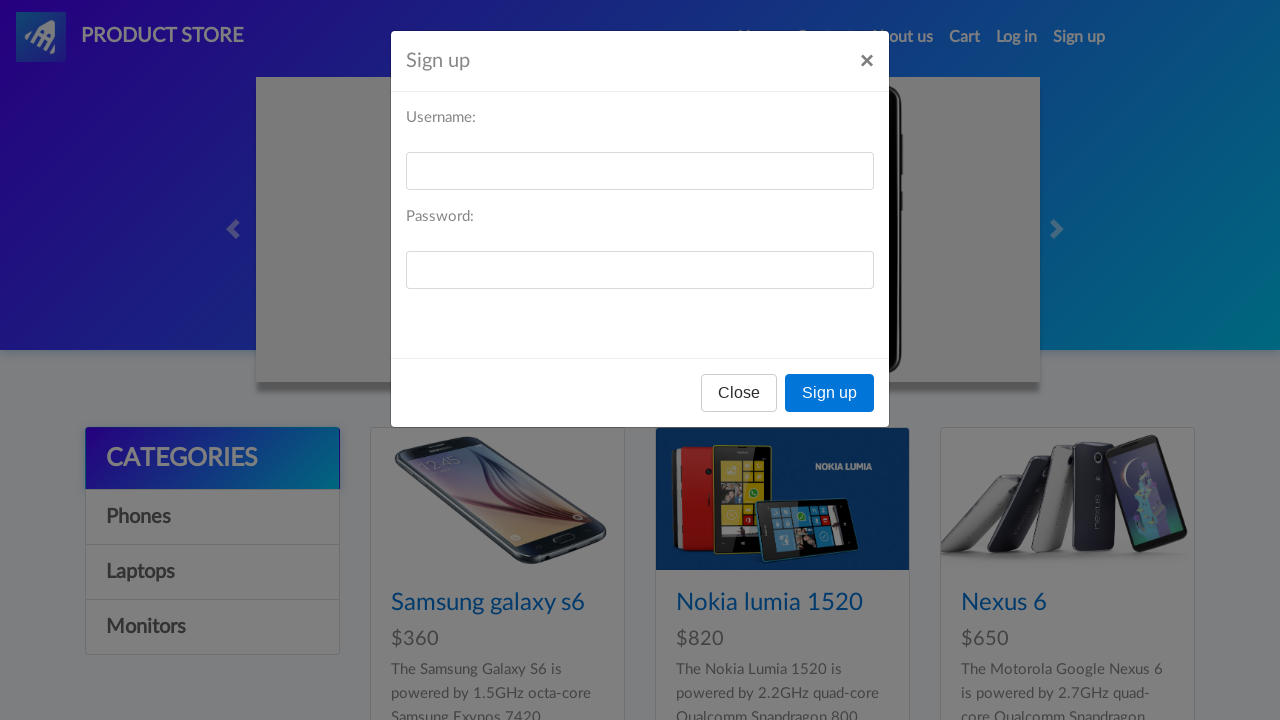